Fills out a student registration form with personal details including name, birth date, gender, address, contact information, company, course selection, and comments, then submits the form.

Starting URL: https://form.jotform.com/202870918610455

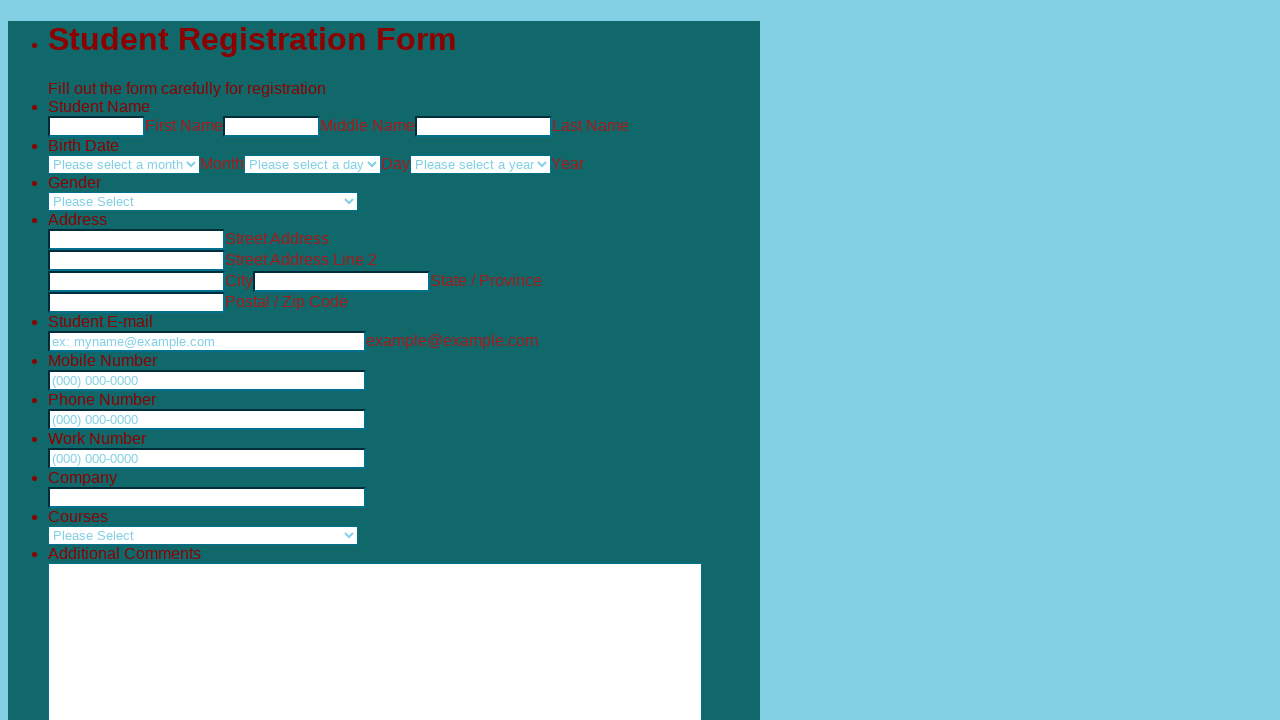

Filled first name field with 'Marcus' on input[name='q4_studentName[first]']
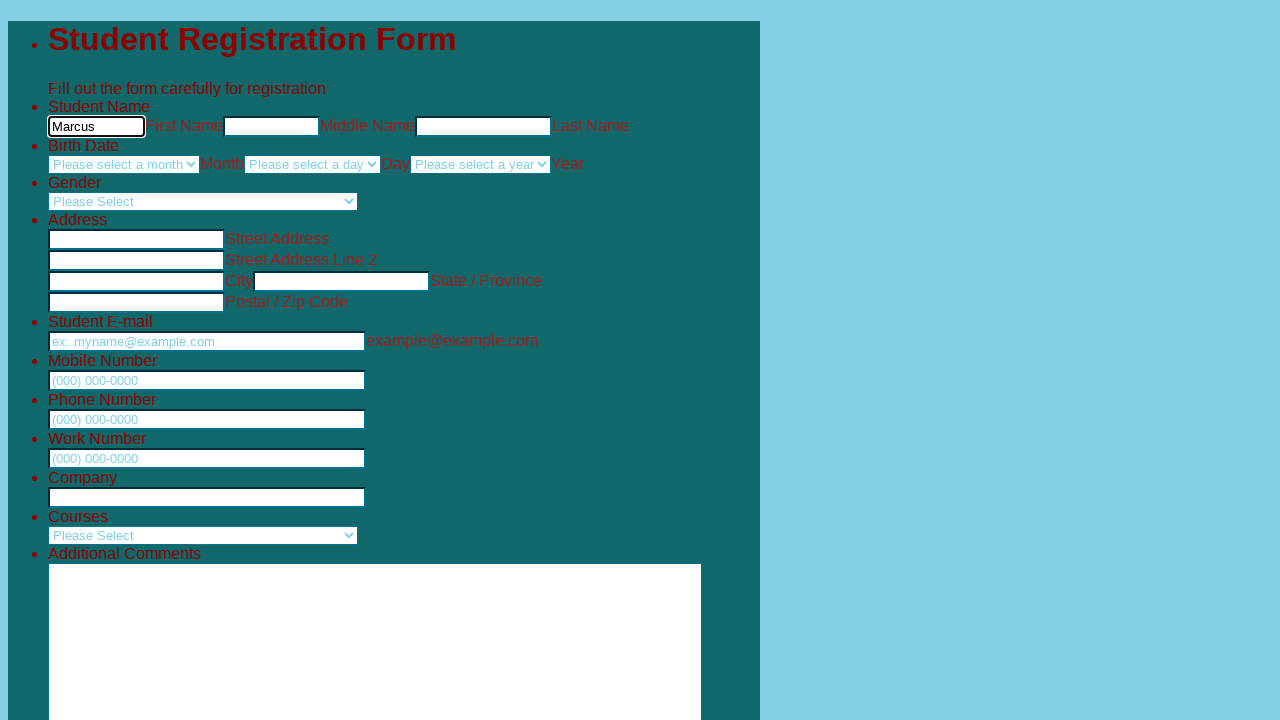

Filled middle name field with 'Anthony' on input[name='q4_studentName[middle]']
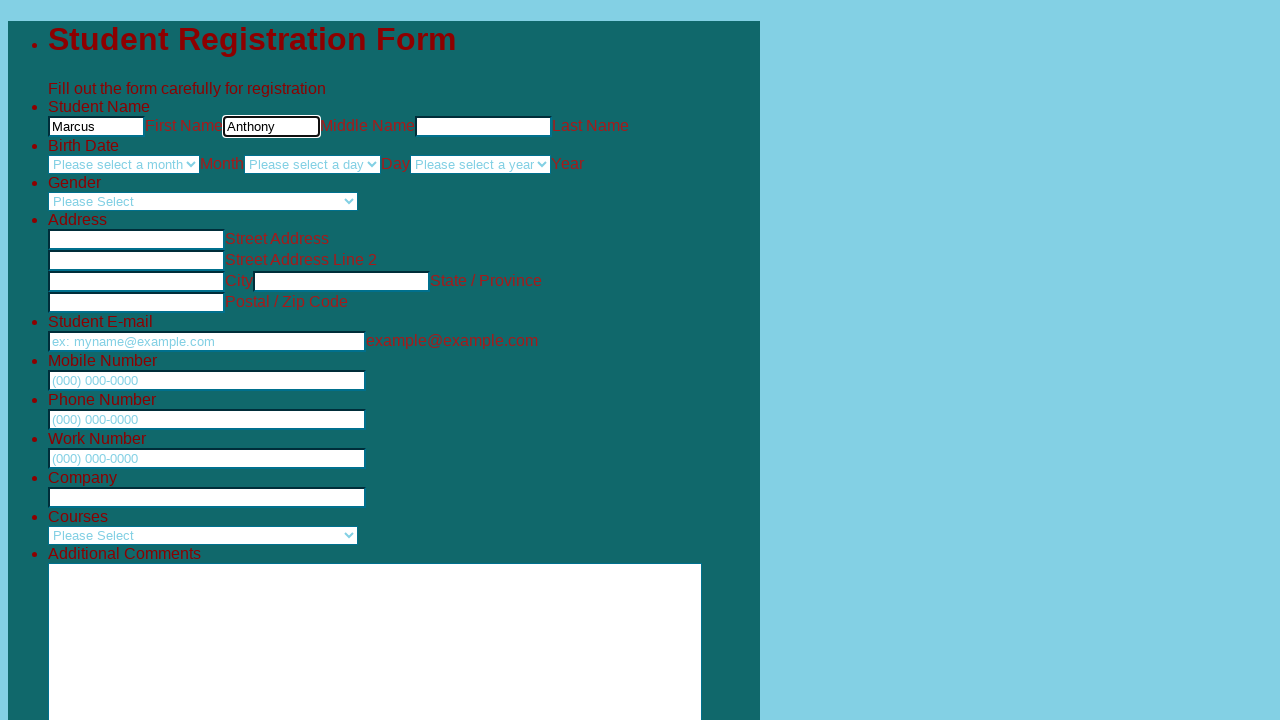

Filled last name field with 'Rodriguez' on input[name='q4_studentName[last]']
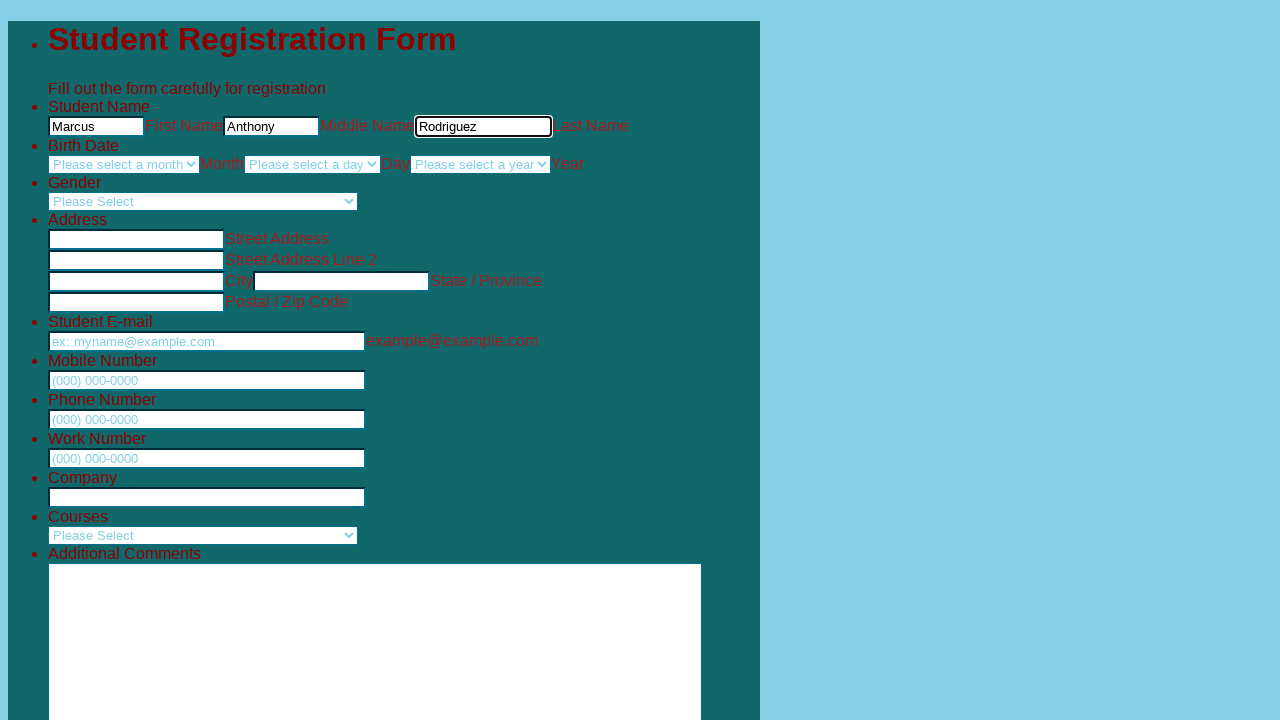

Selected birth month 'February' on select[name='q24_birthDate24[month]']
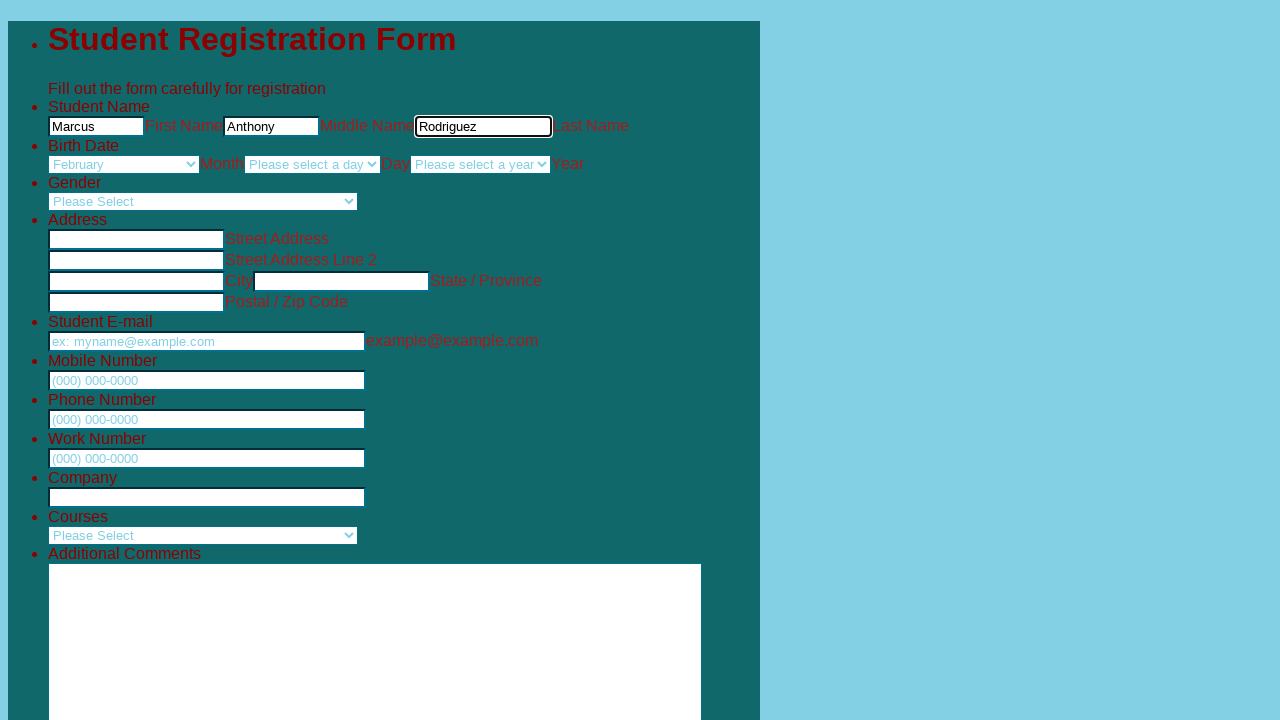

Selected birth day '19' on select[name='q24_birthDate24[day]']
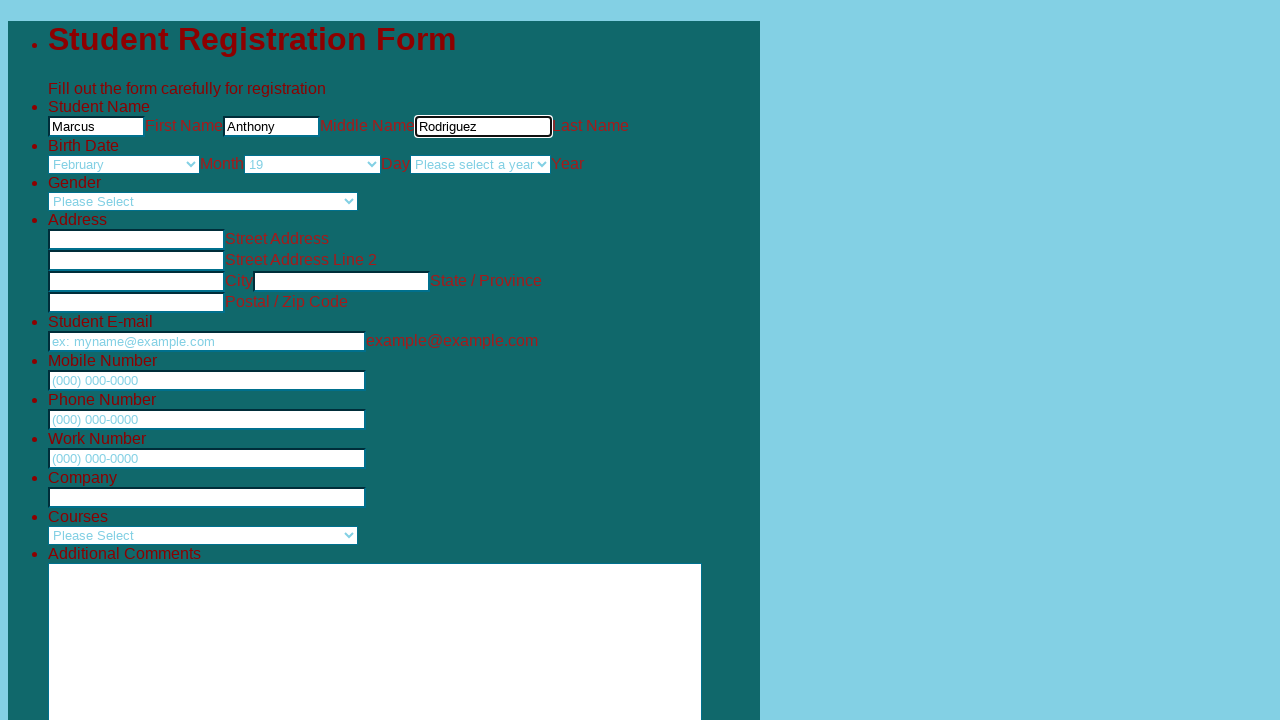

Selected birth year '2000' on select[name='q24_birthDate24[year]']
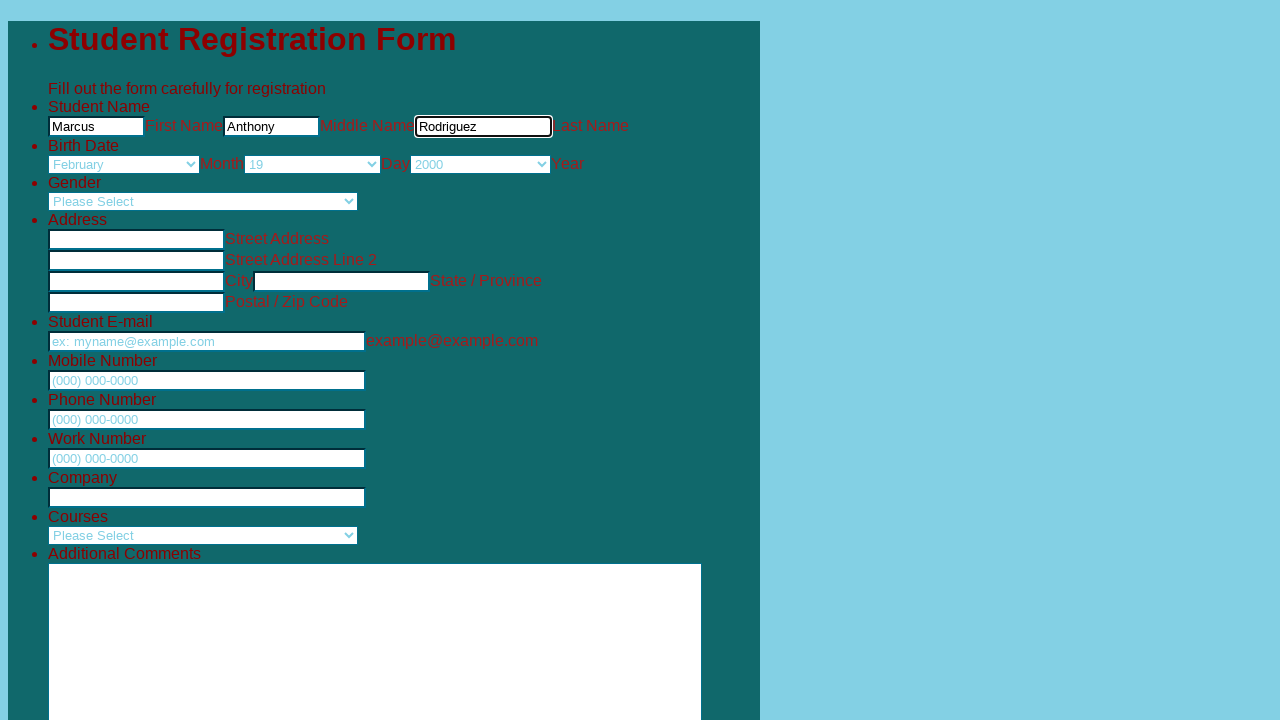

Selected gender 'Male' on select[name='q3_gender']
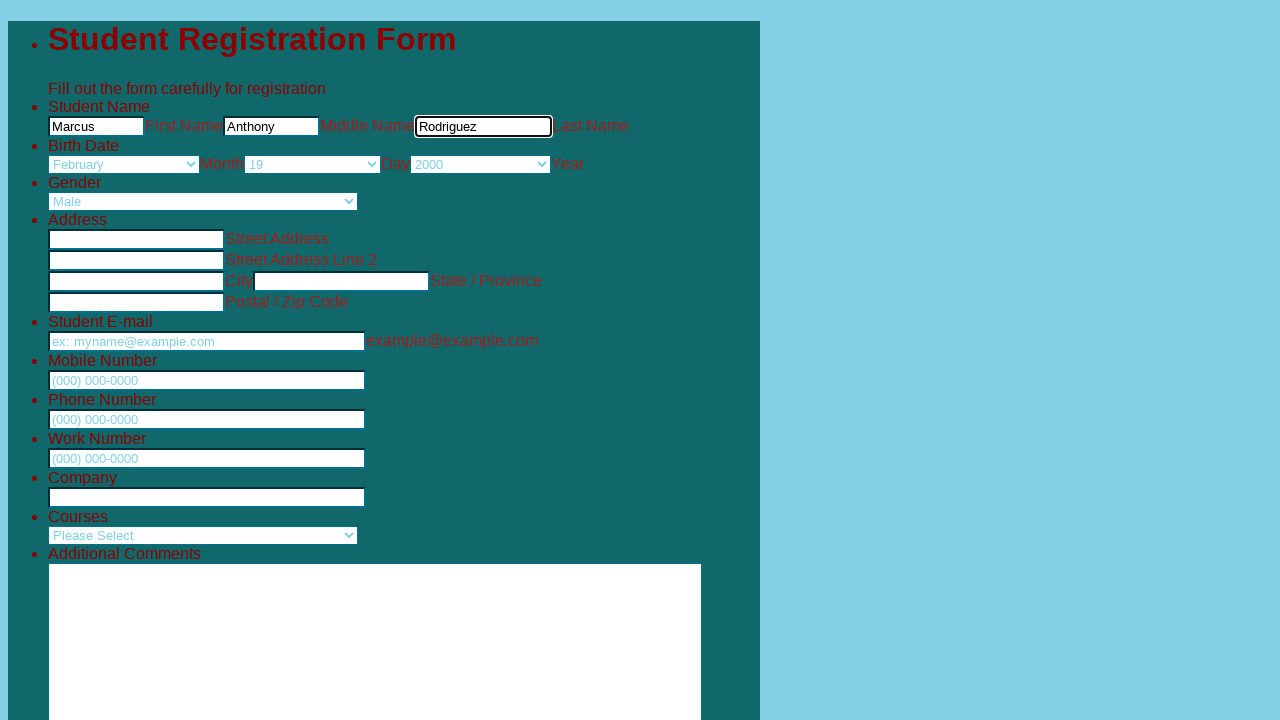

Filled address line 1 with '123 Oak Street' on input[name='q23_address[addr_line1]']
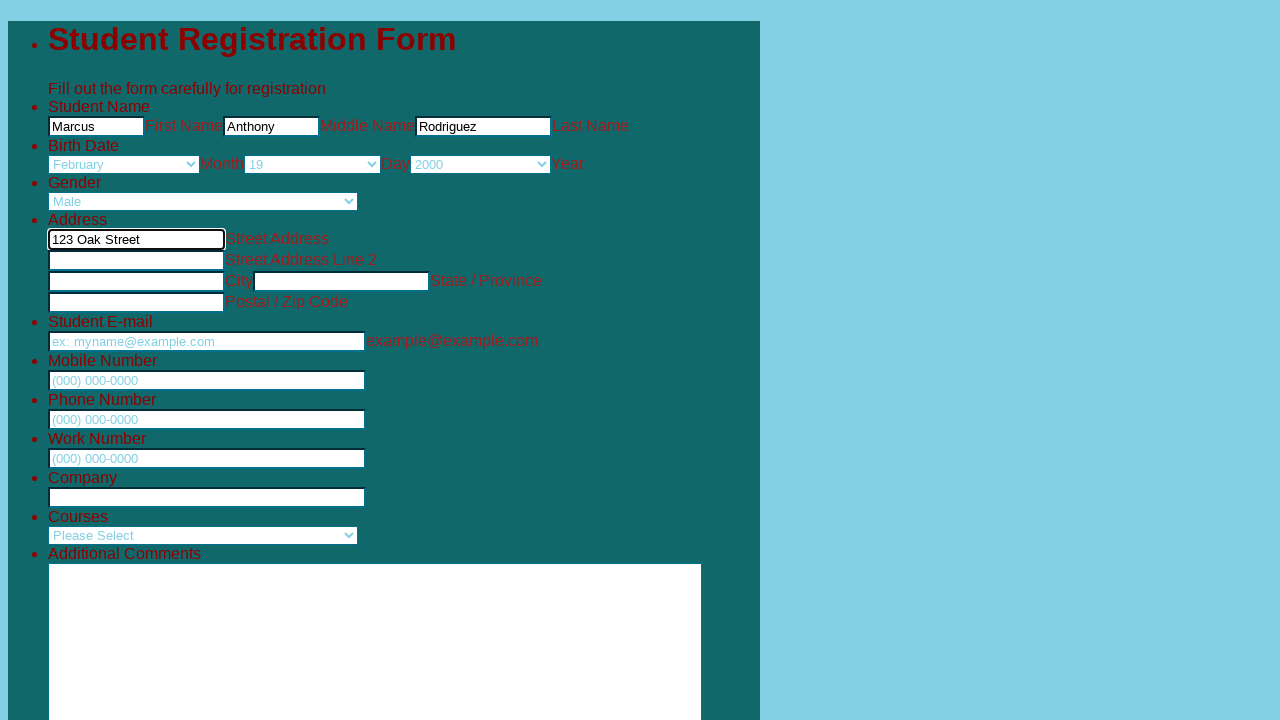

Filled address line 2 with 'Apt 4B' on input[name='q23_address[addr_line2]']
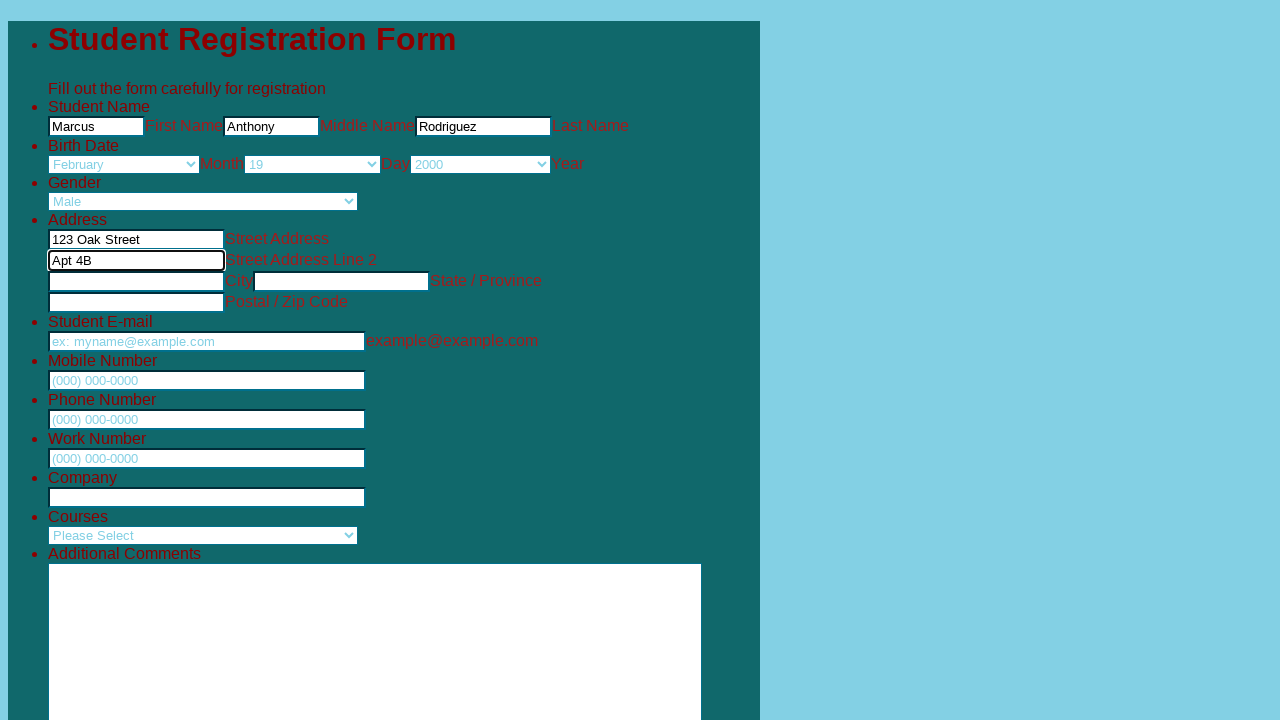

Filled city field with 'Springfield' on input[name='q23_address[city]']
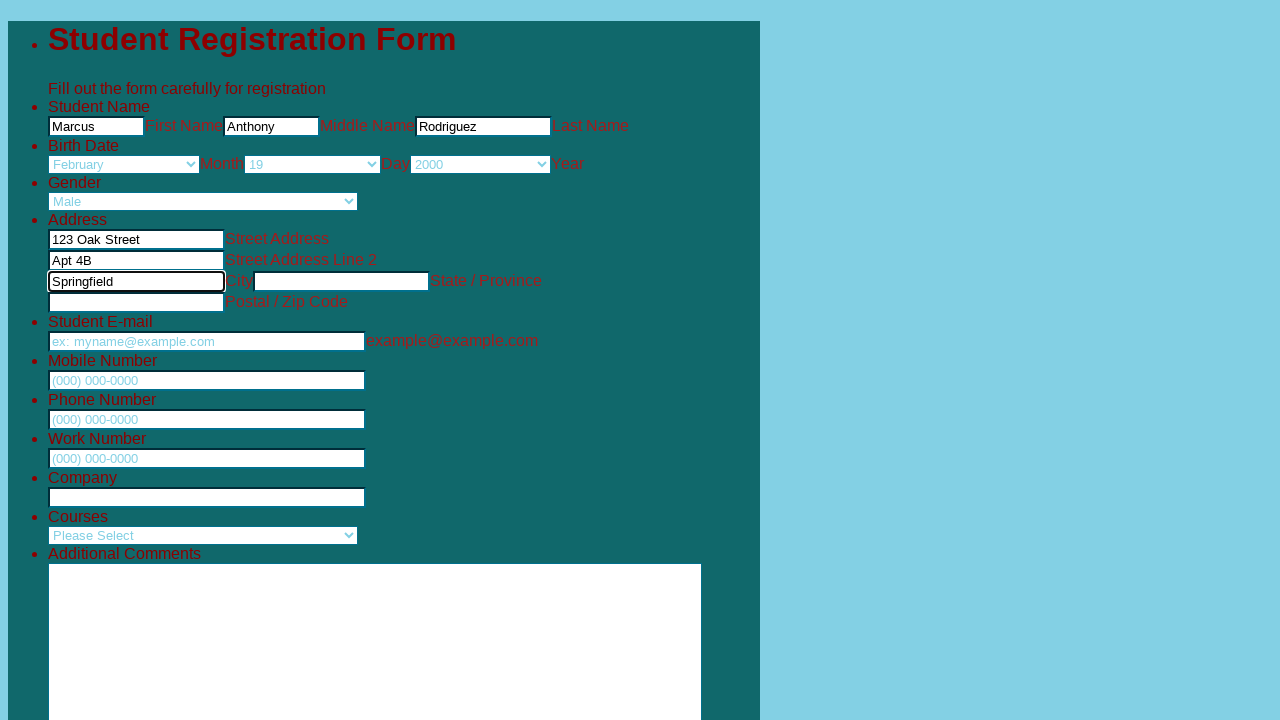

Filled state field with 'California' on input[name='q23_address[state]']
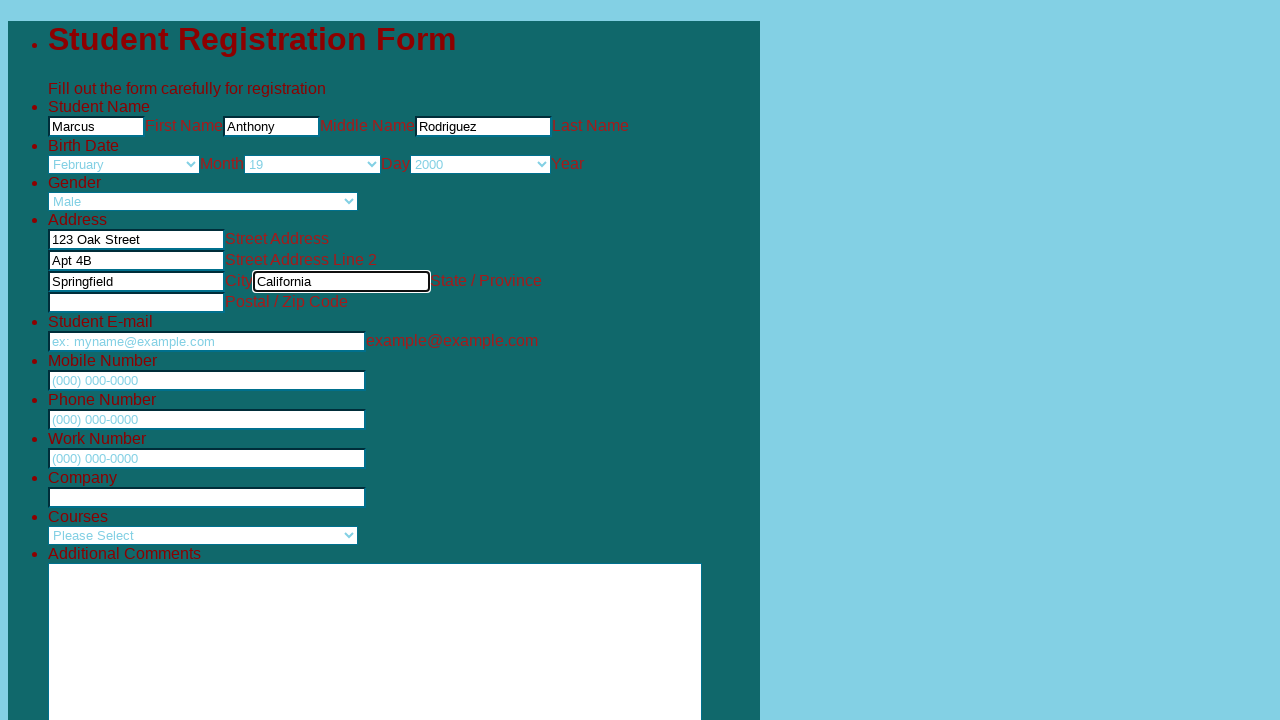

Filled postal code field with '90210' on input[name='q23_address[postal]']
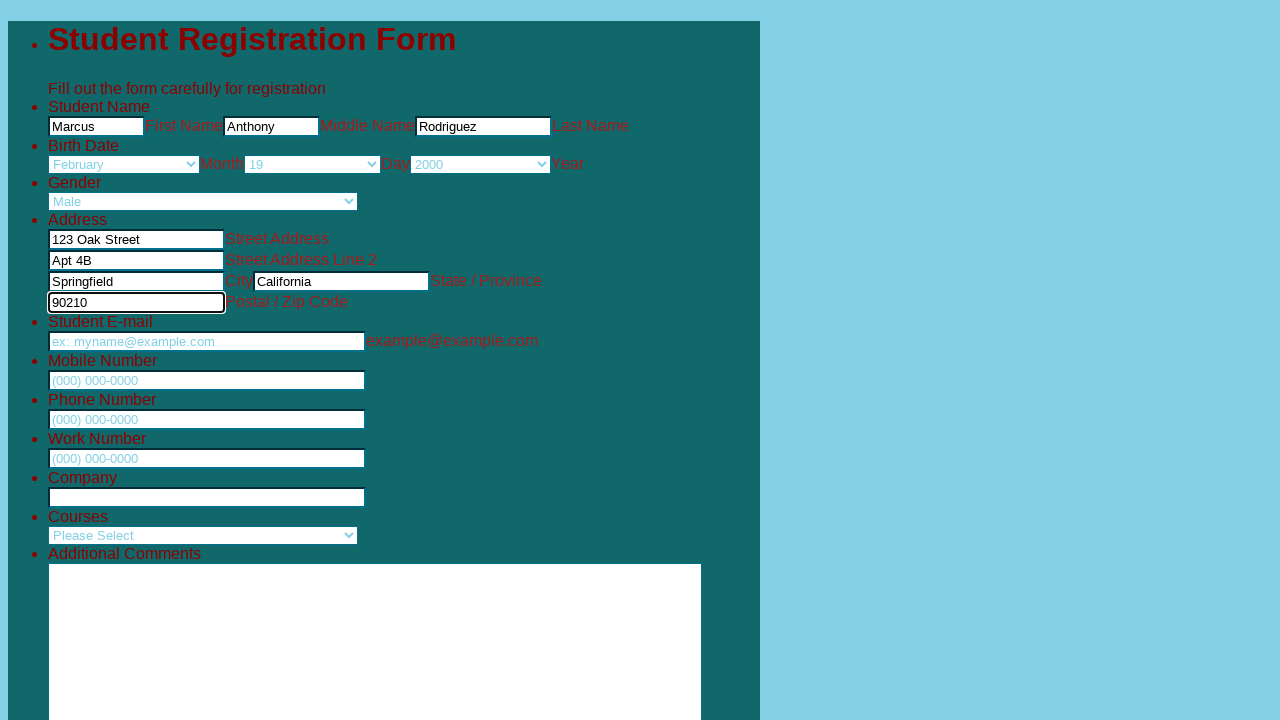

Filled email field with 'marcus.rodriguez@example.com' on input[name='q6_studentEmail6']
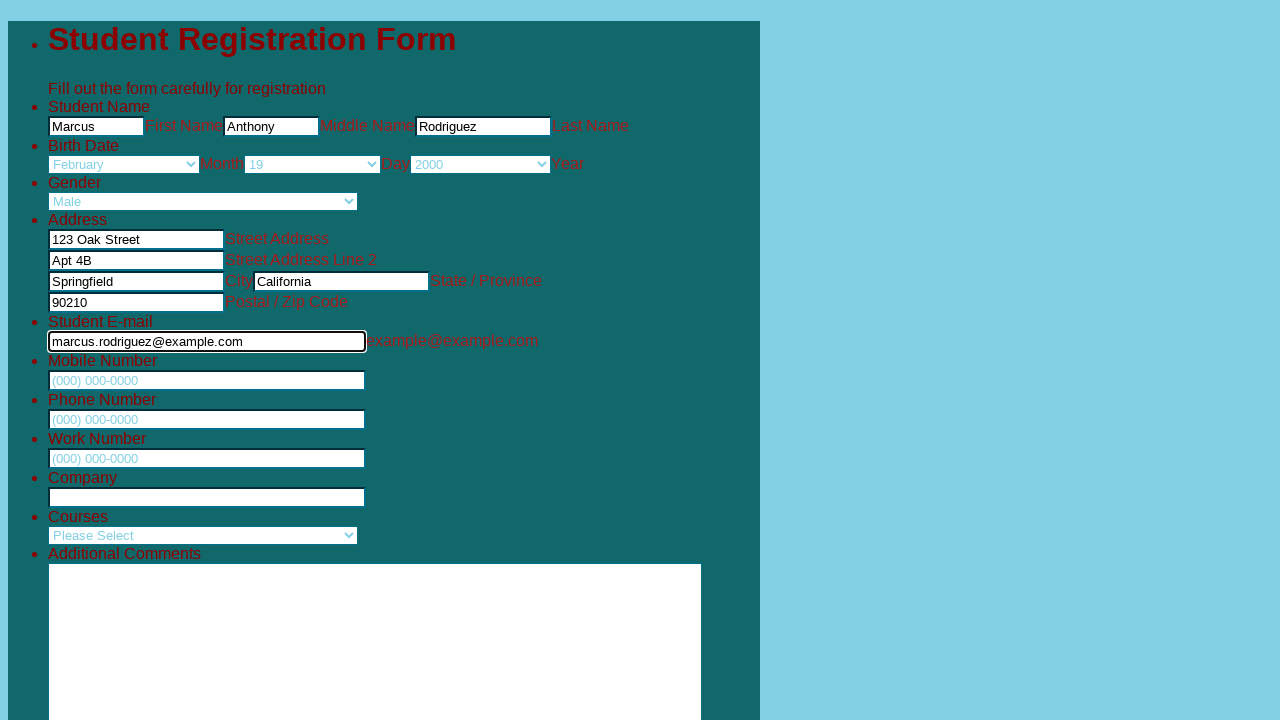

Filled mobile number with '5551234567' on input[name='q27_mobileNumber[full]']
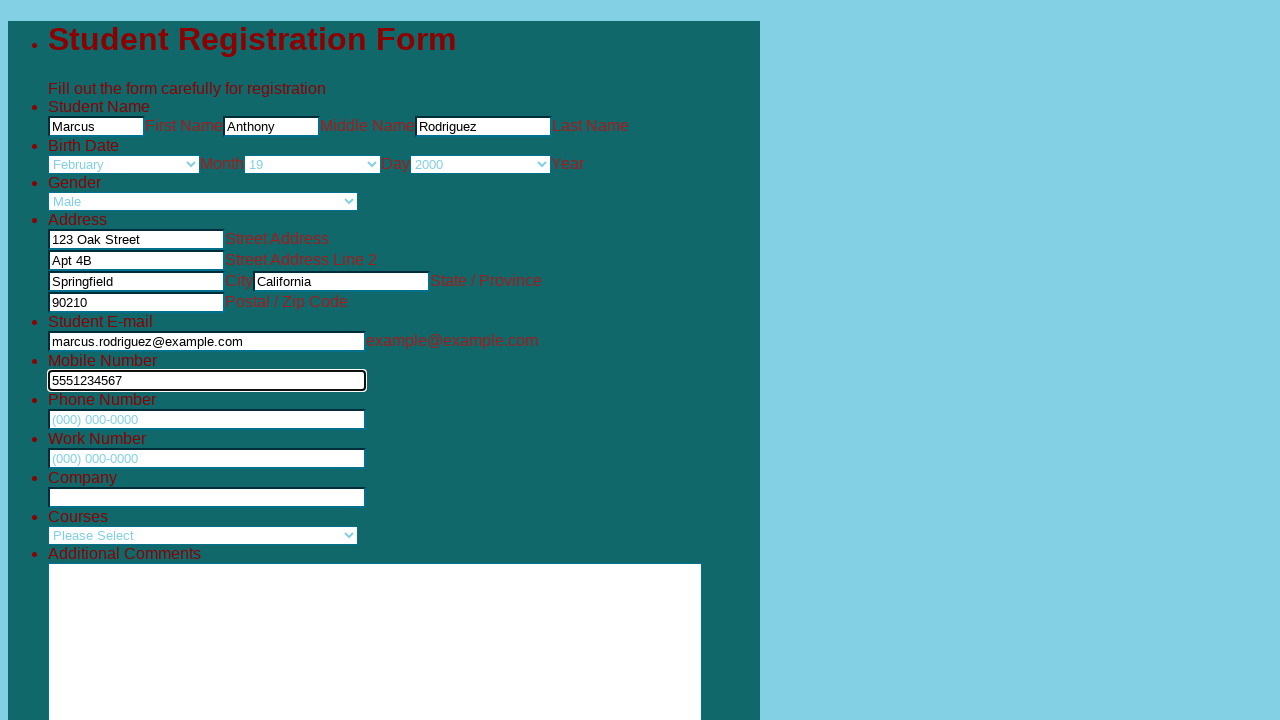

Filled phone number with '5559876543' on input[name='q25_phoneNumber25[full]']
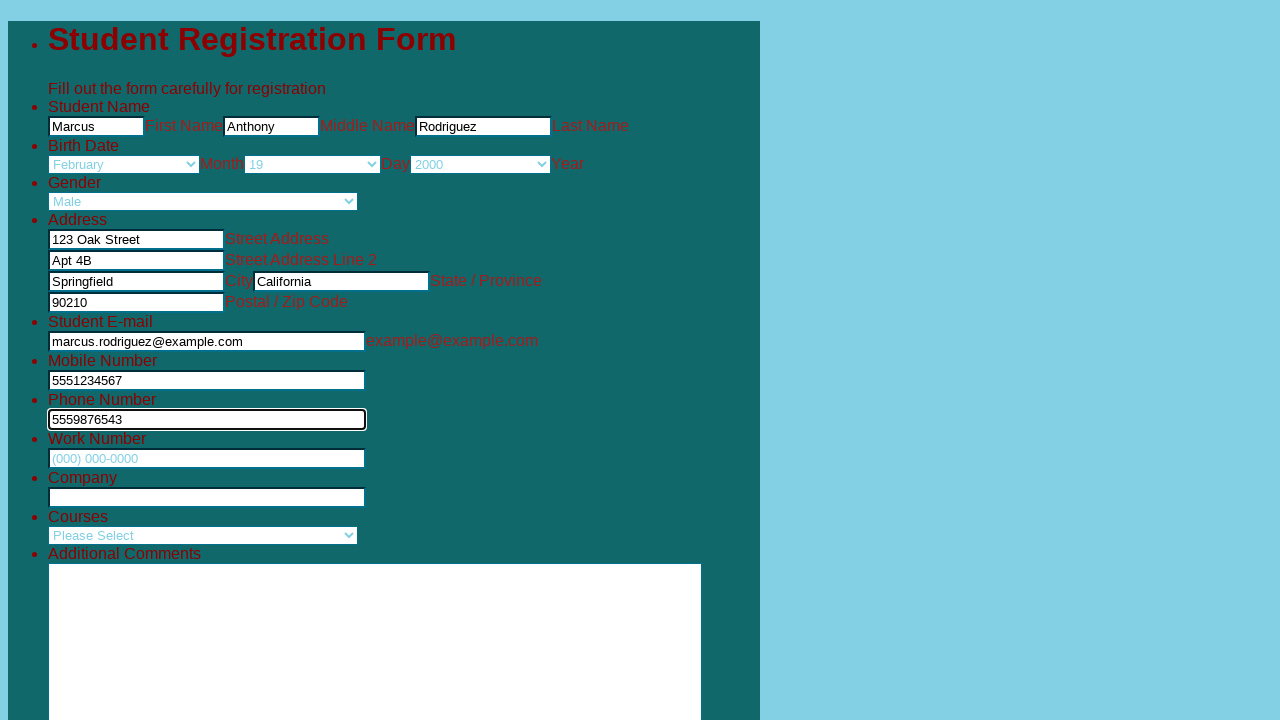

Filled work number with '5554567890' on input[name='q26_workNumber[full]']
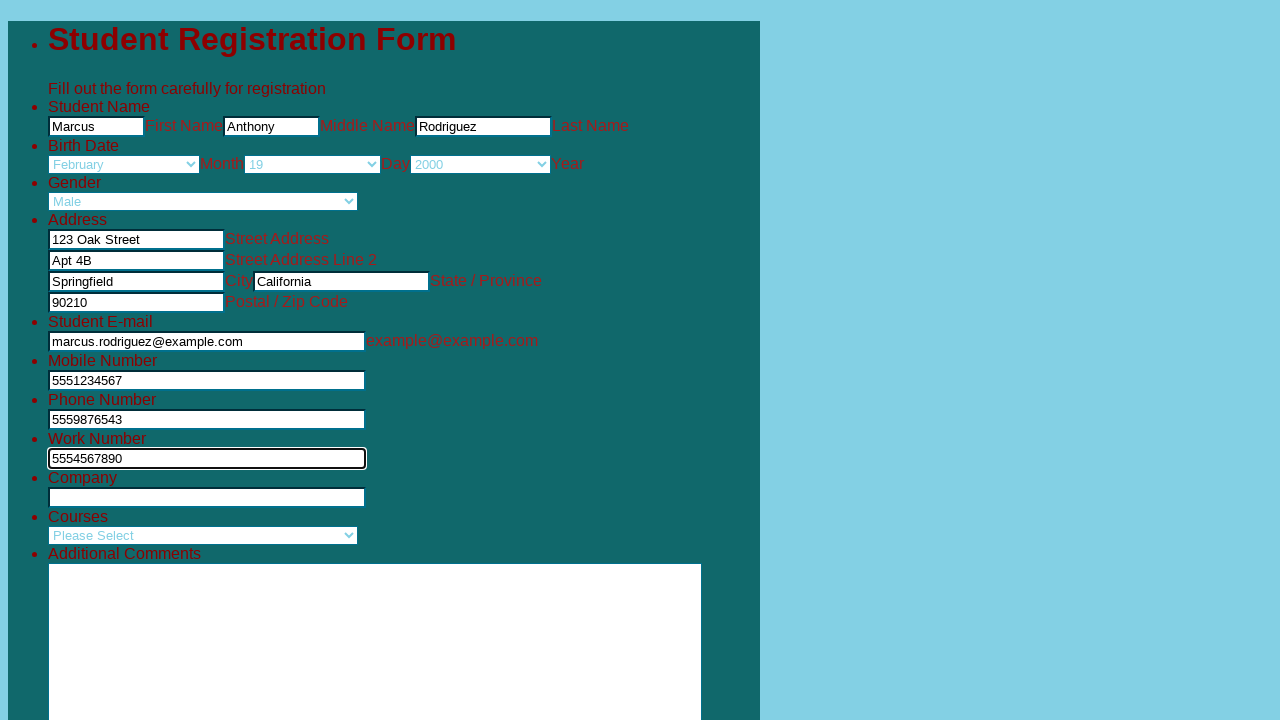

Filled company name with 'Tech Solutions Inc' on input[name='q14_company']
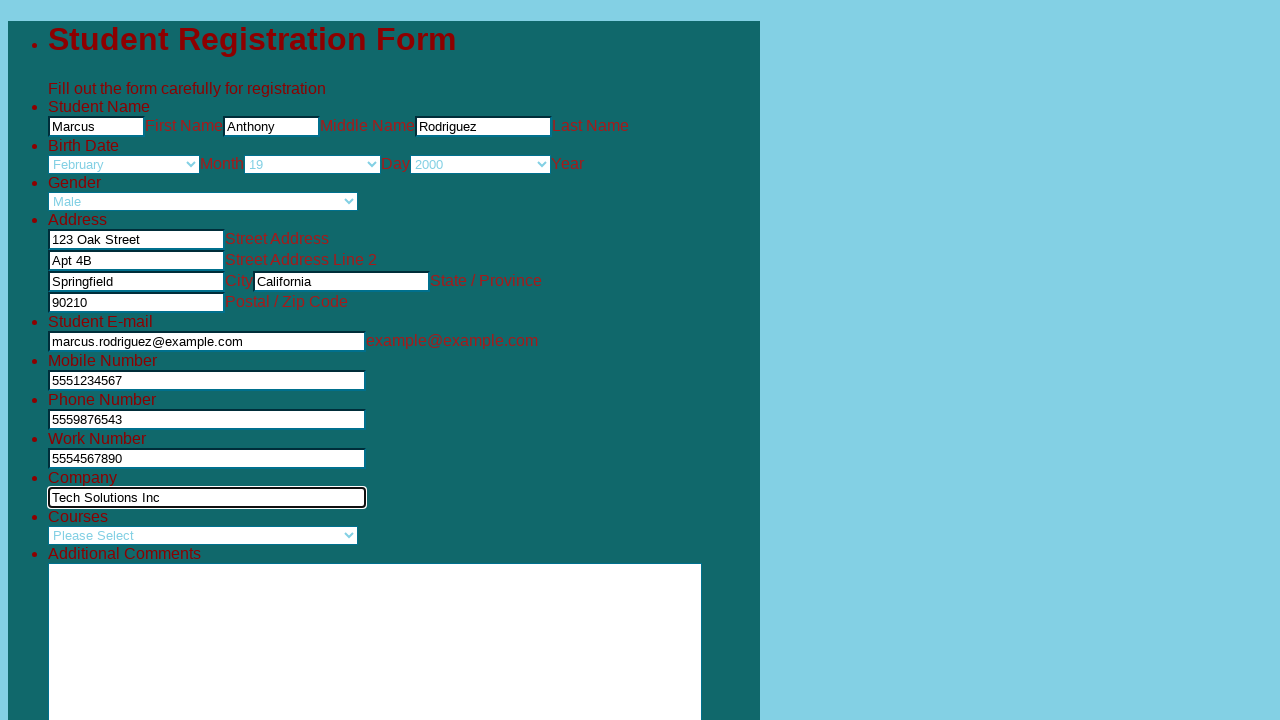

Selected course 'Math 101' on select[name='q46_courses']
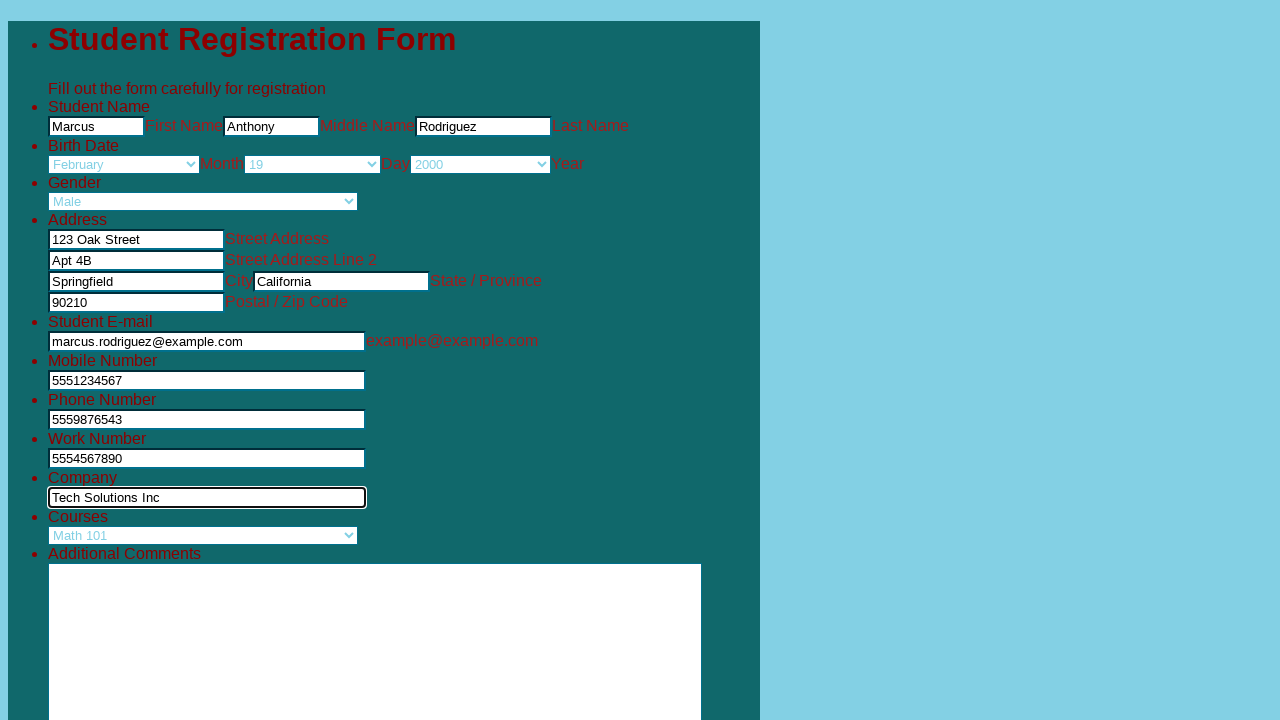

Filled comments field with 'Looking forward to learning new skills in this course' on textarea[name='q45_clickTo45']
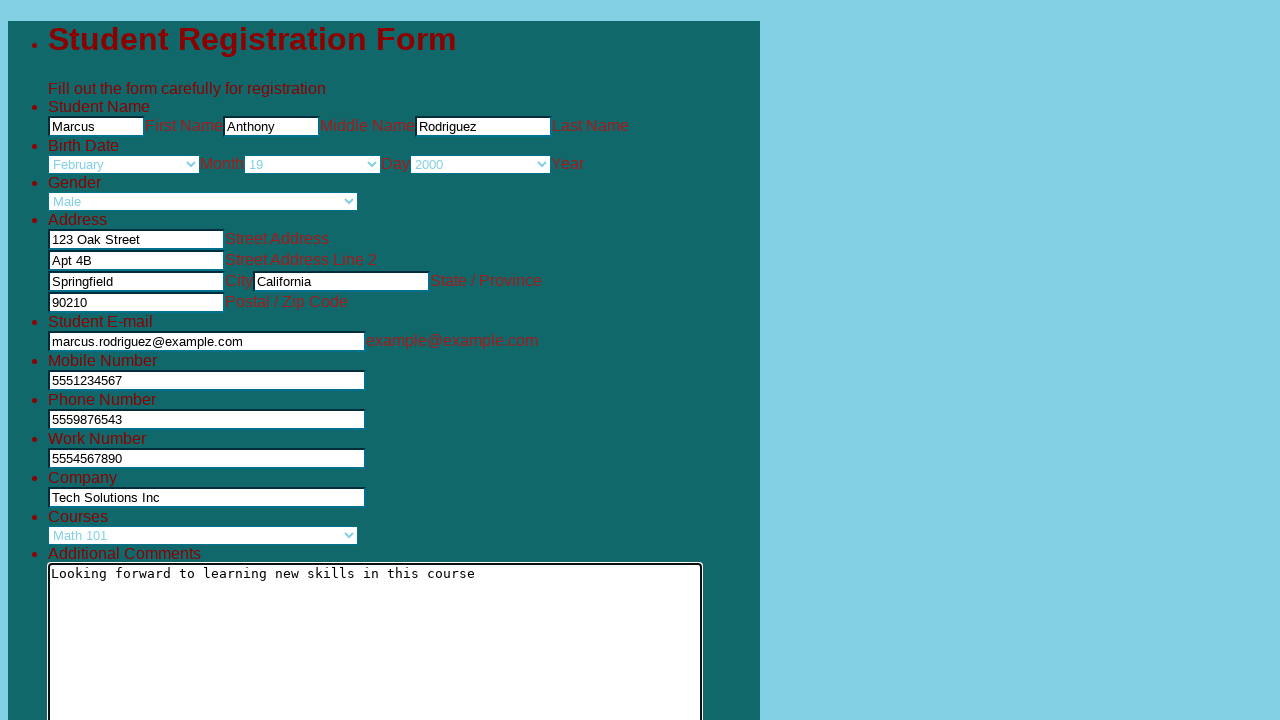

Clicked submit button to submit the form at (73, 642) on #input_20
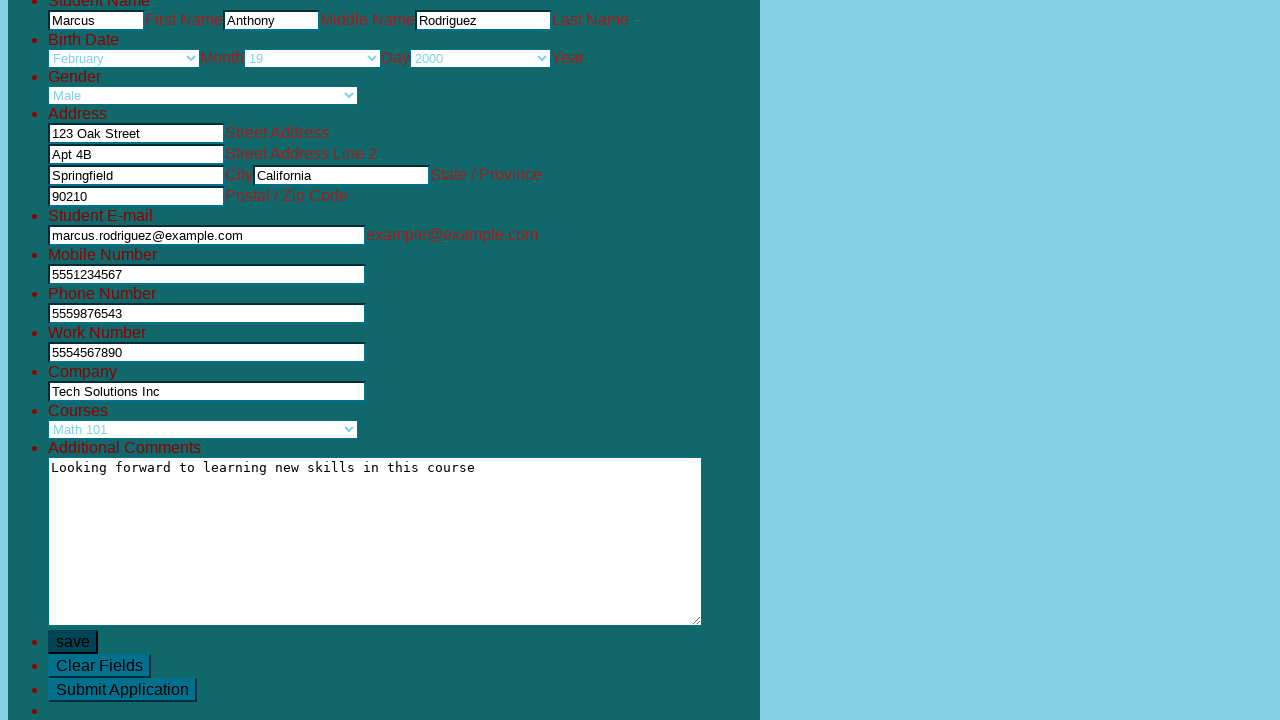

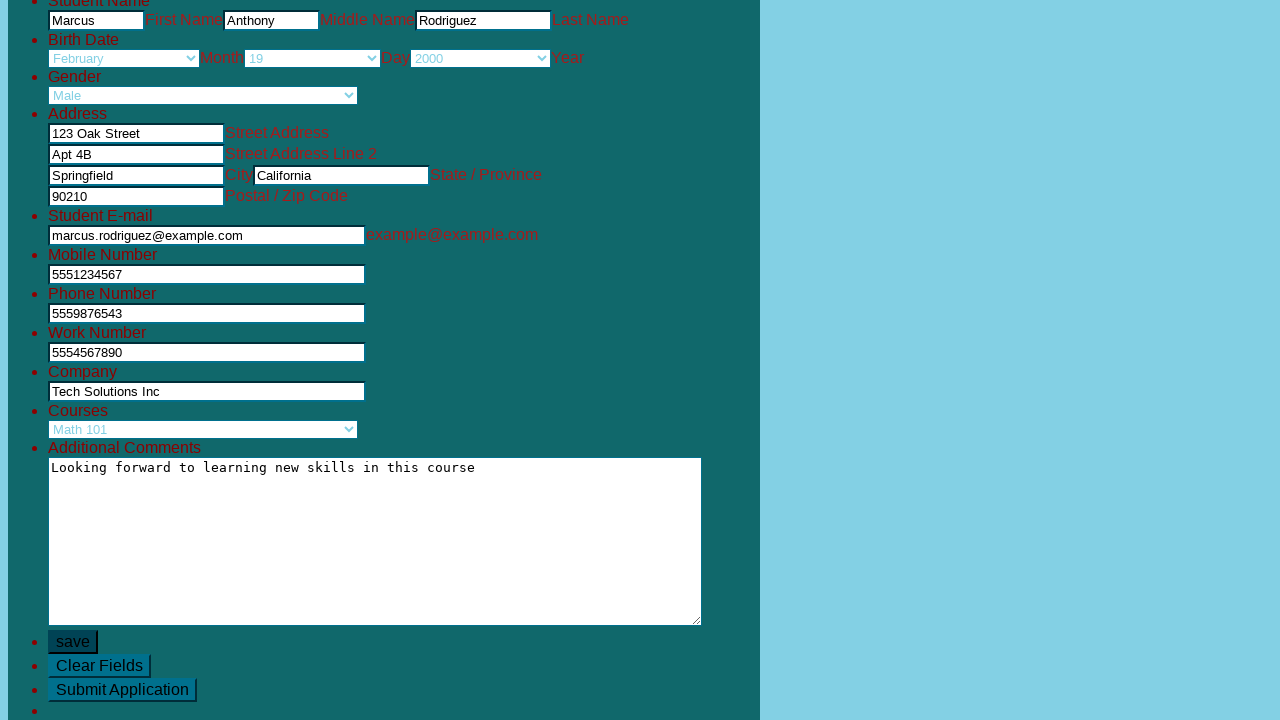